Demonstrates browser navigation capabilities by visiting the Selenium website, clicking the Downloads link, navigating back and forward through browser history, and refreshing the page.

Starting URL: https://www.selenium.dev/

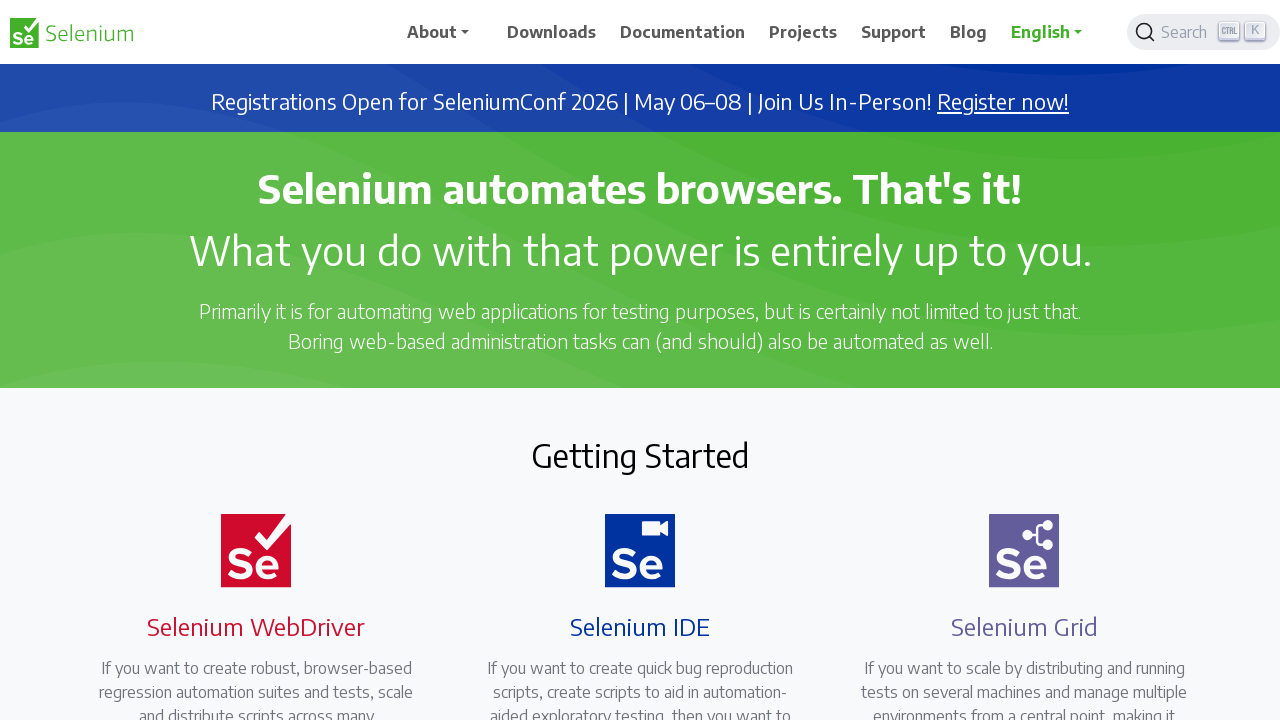

Clicked Downloads link at (552, 32) on xpath=//a//span[text()='Downloads']
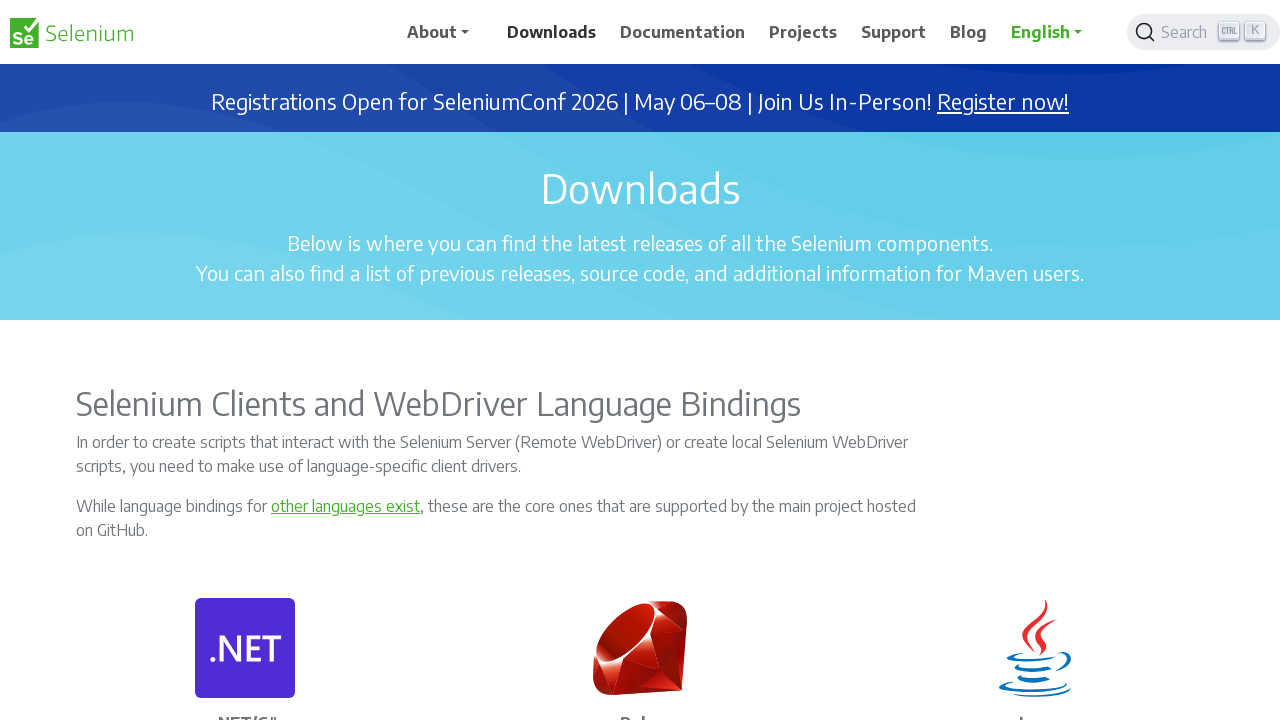

Downloads page loaded
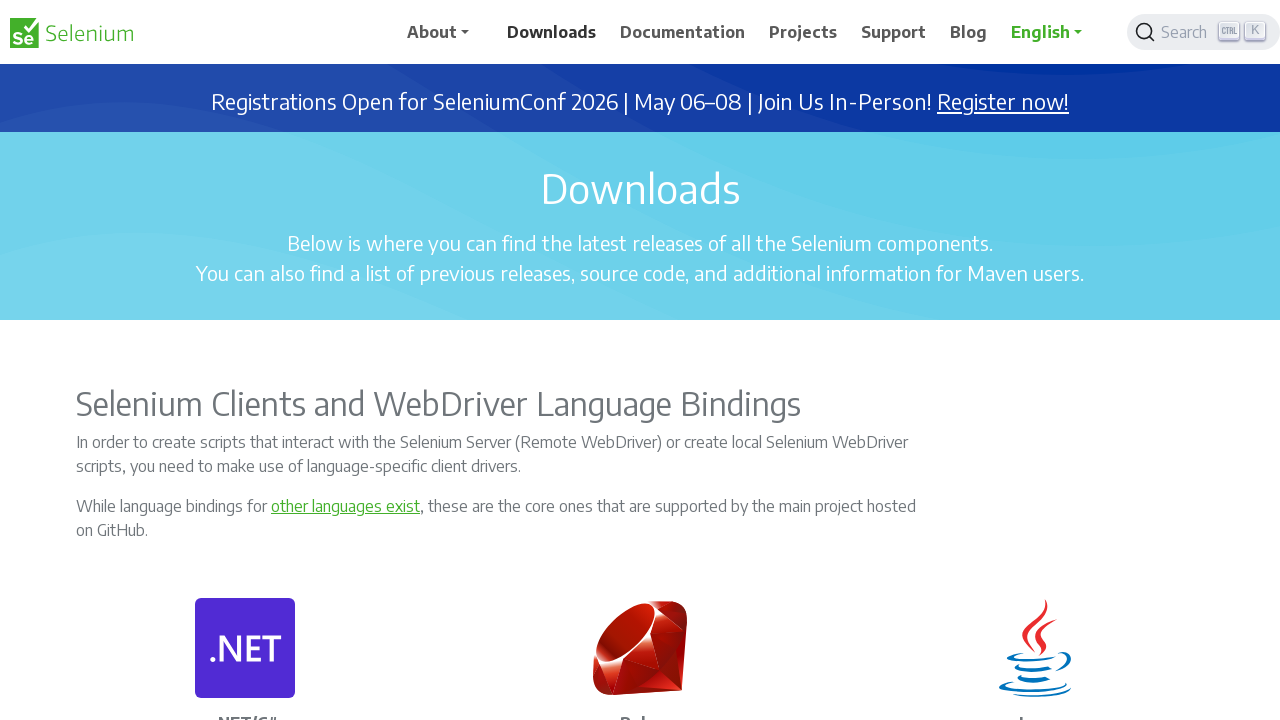

Navigated back to previous page
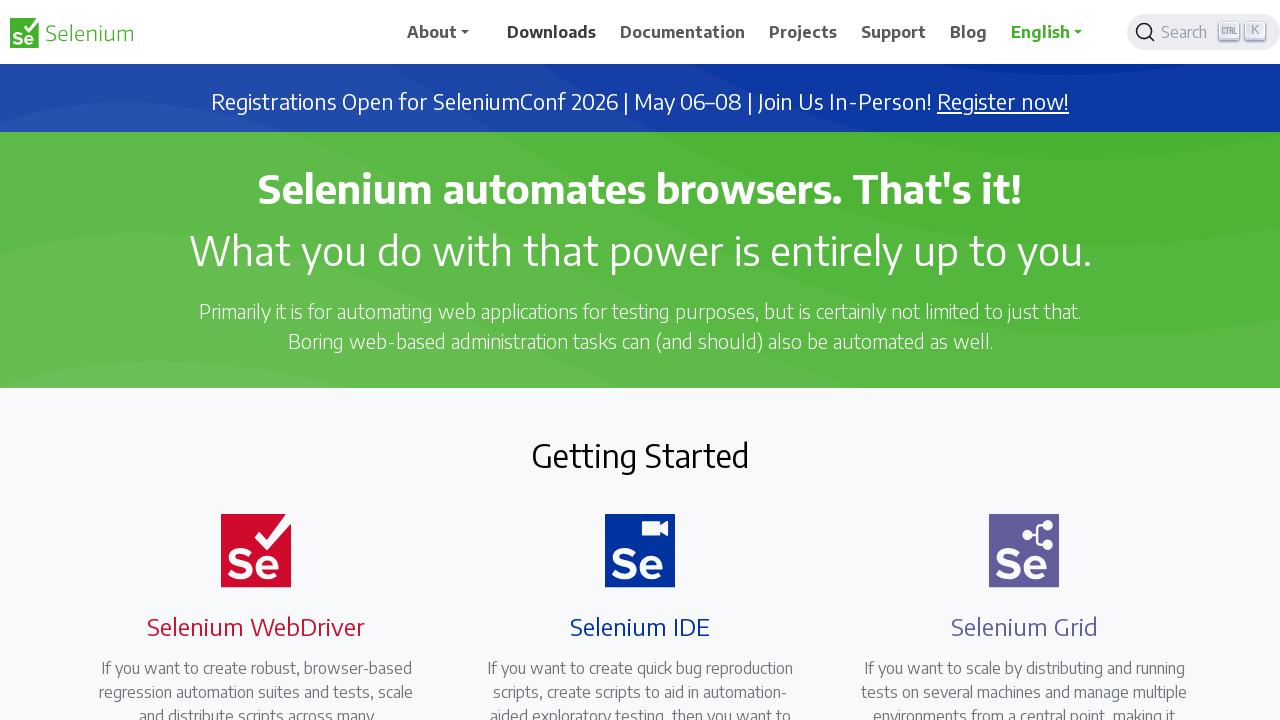

Previous page loaded
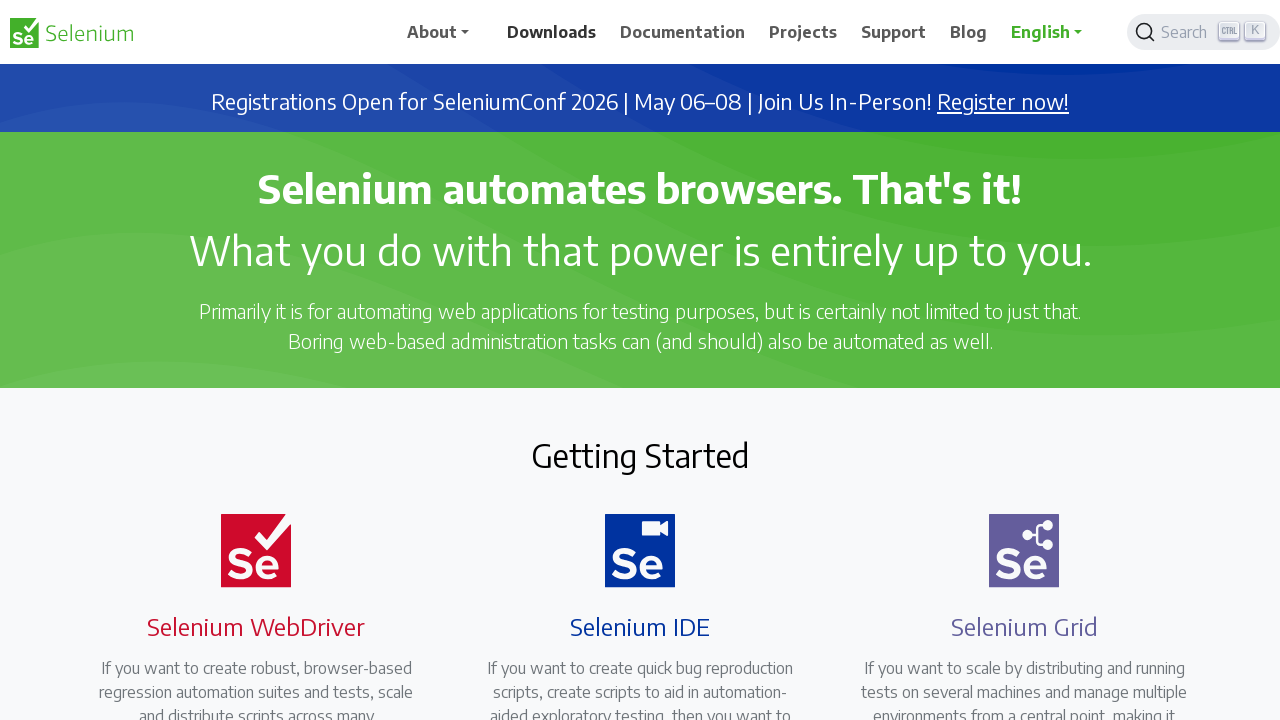

Navigated forward to Downloads page
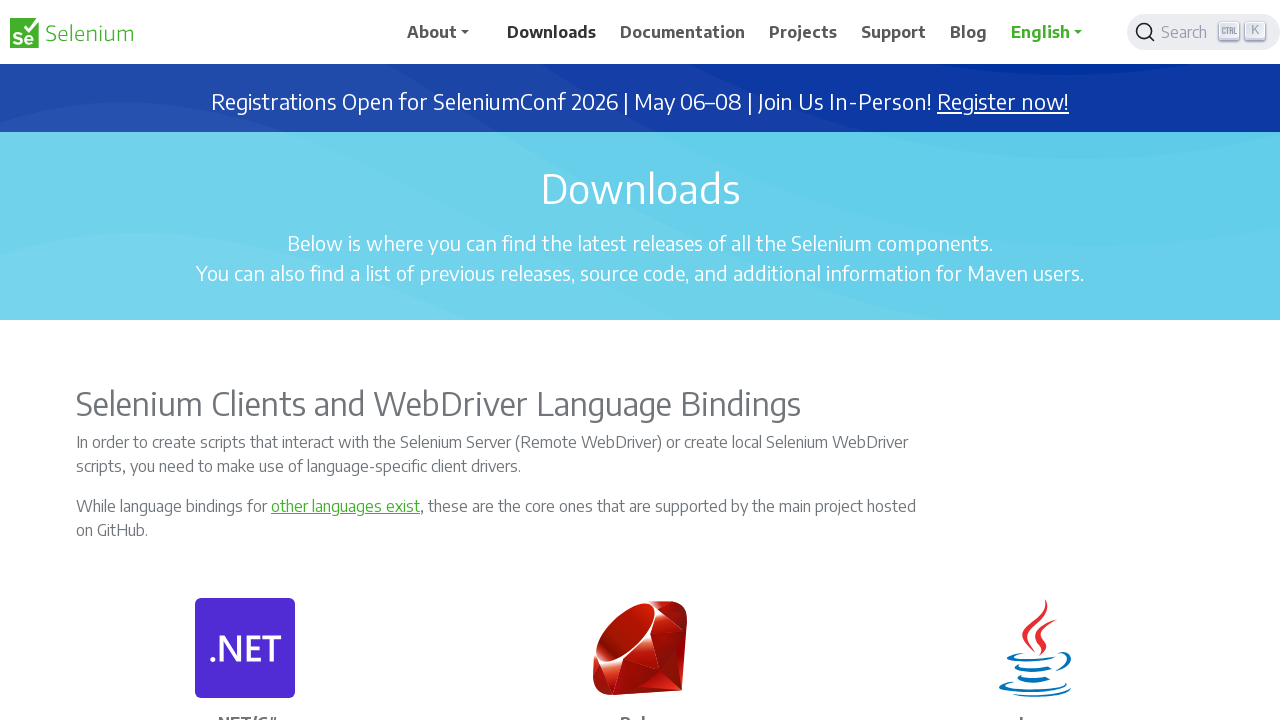

Downloads page loaded after forward navigation
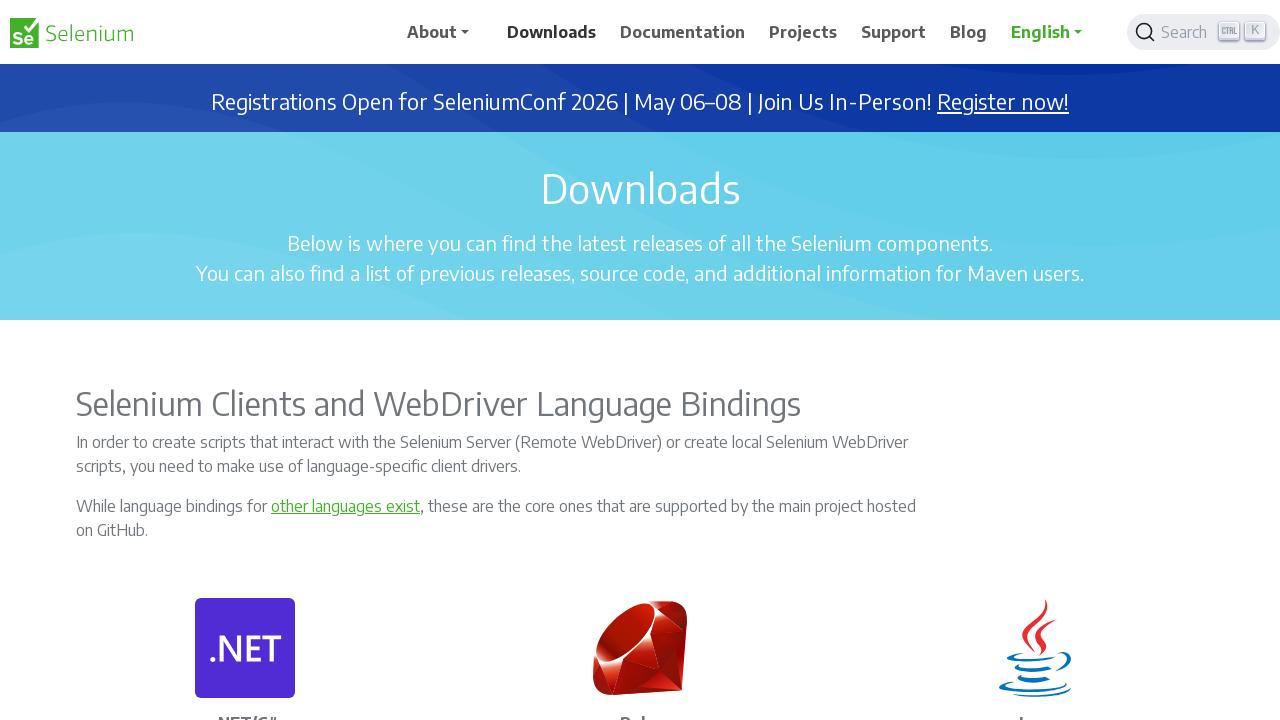

Refreshed the current page
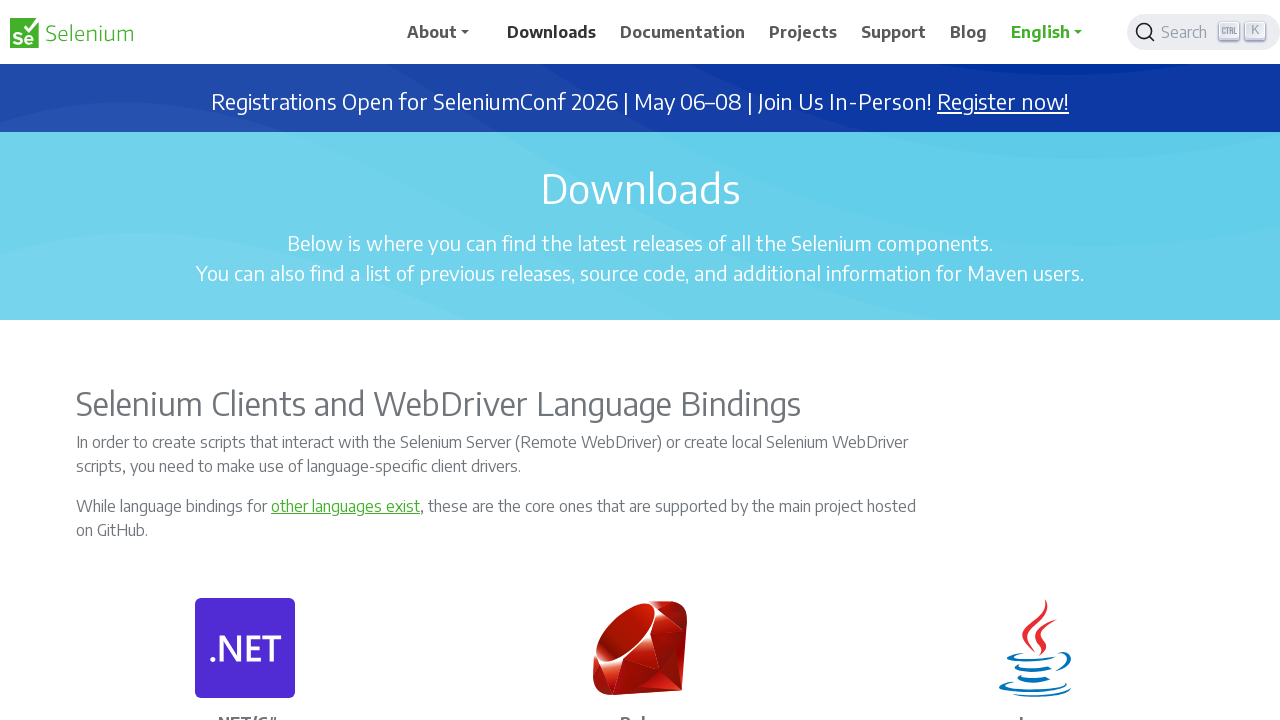

Page fully reloaded
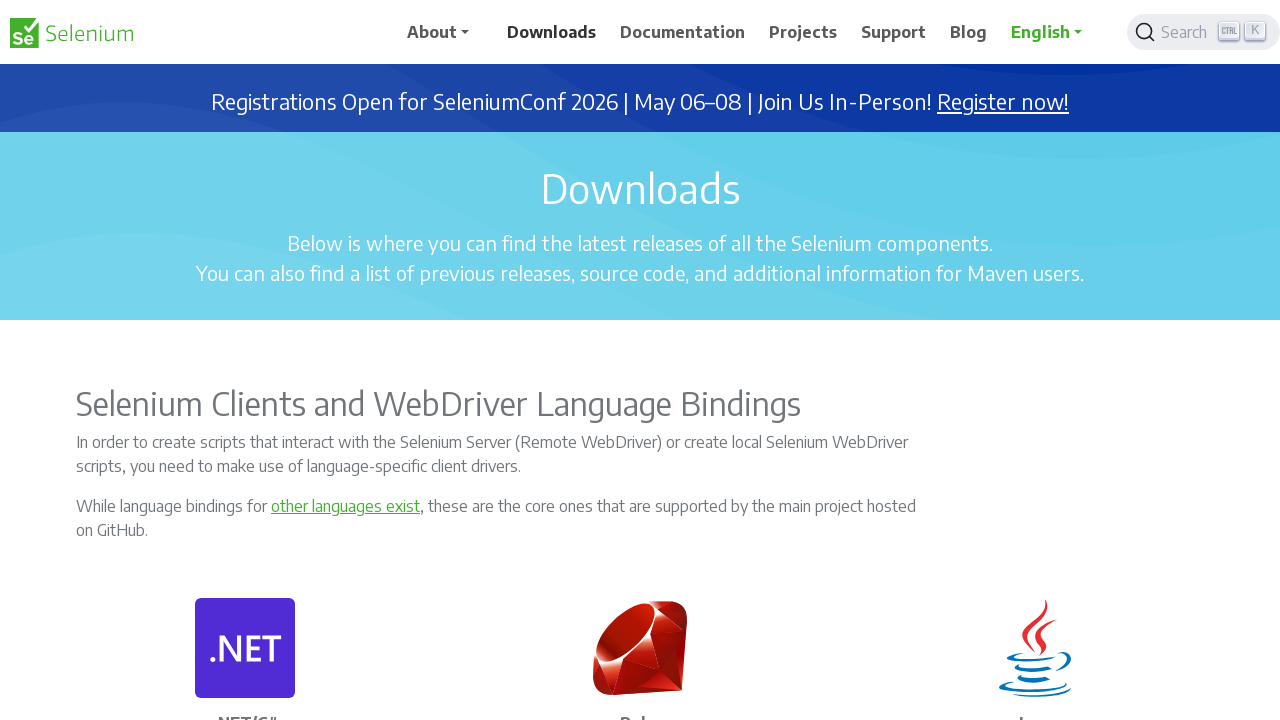

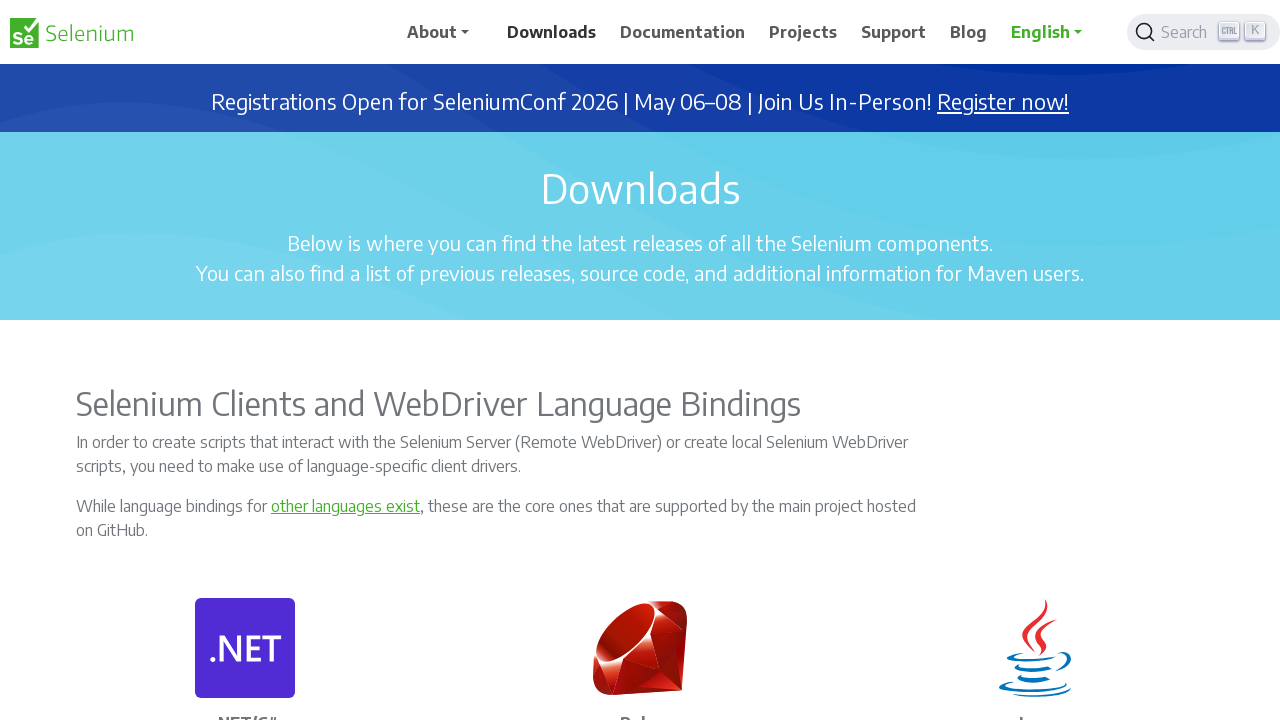